Navigates to the homepage and clicks on the Dynamic Content link to access the dynamic content demo page

Starting URL: http://the-internet.herokuapp.com/

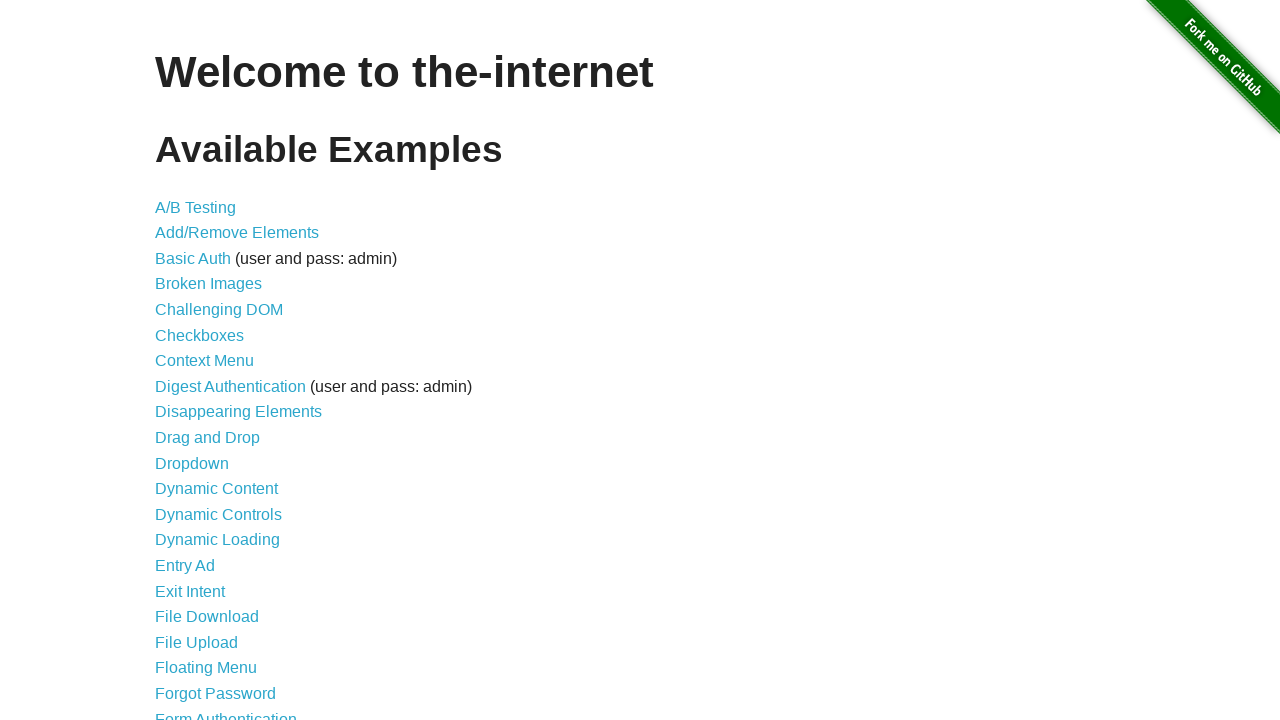

Navigated to the-internet.herokuapp.com homepage
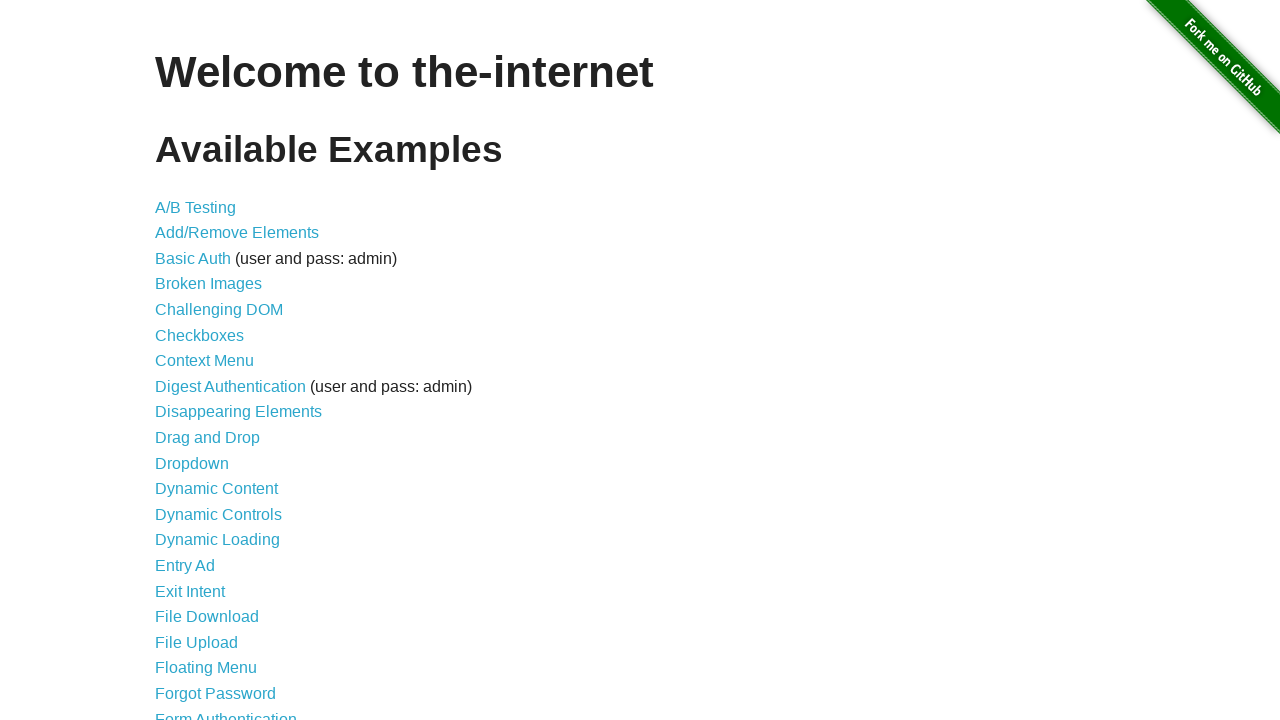

Clicked on the Dynamic Content link at (216, 489) on a[href='/dynamic_content']
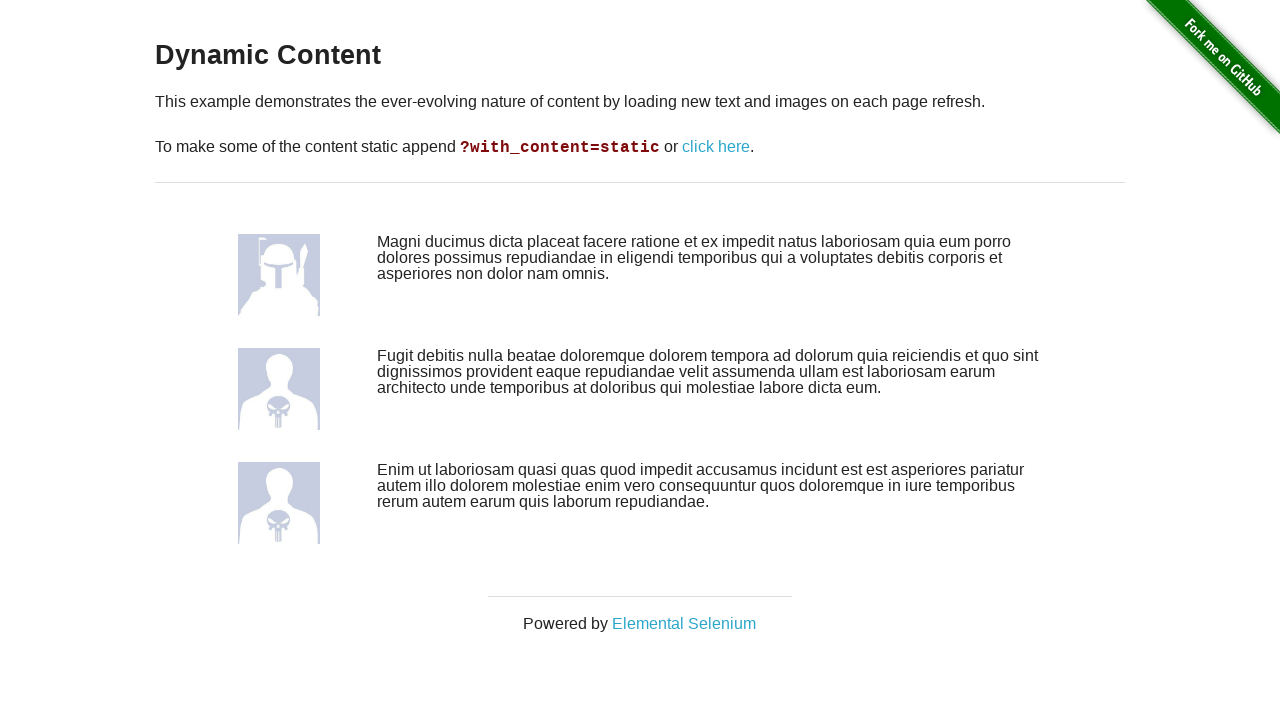

Dynamic Content page loaded successfully
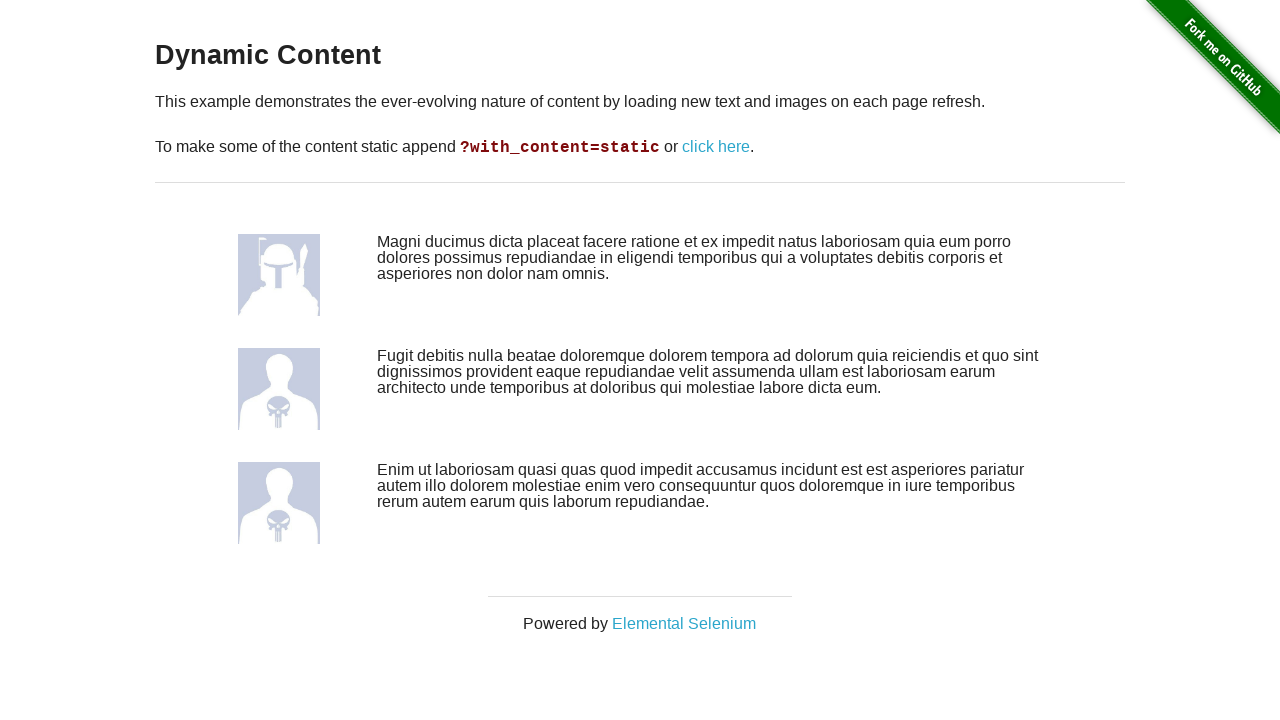

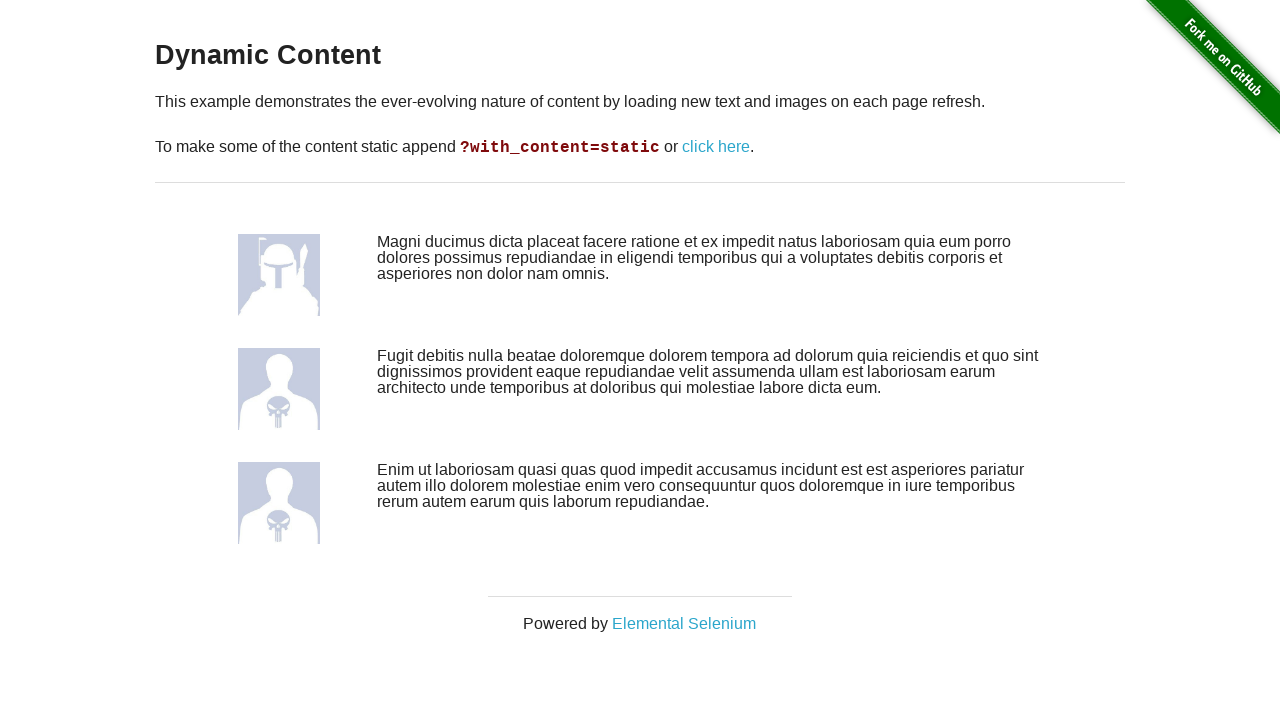